Verifies the current URL of the omayo test blog

Starting URL: https://omayo.blogspot.com/

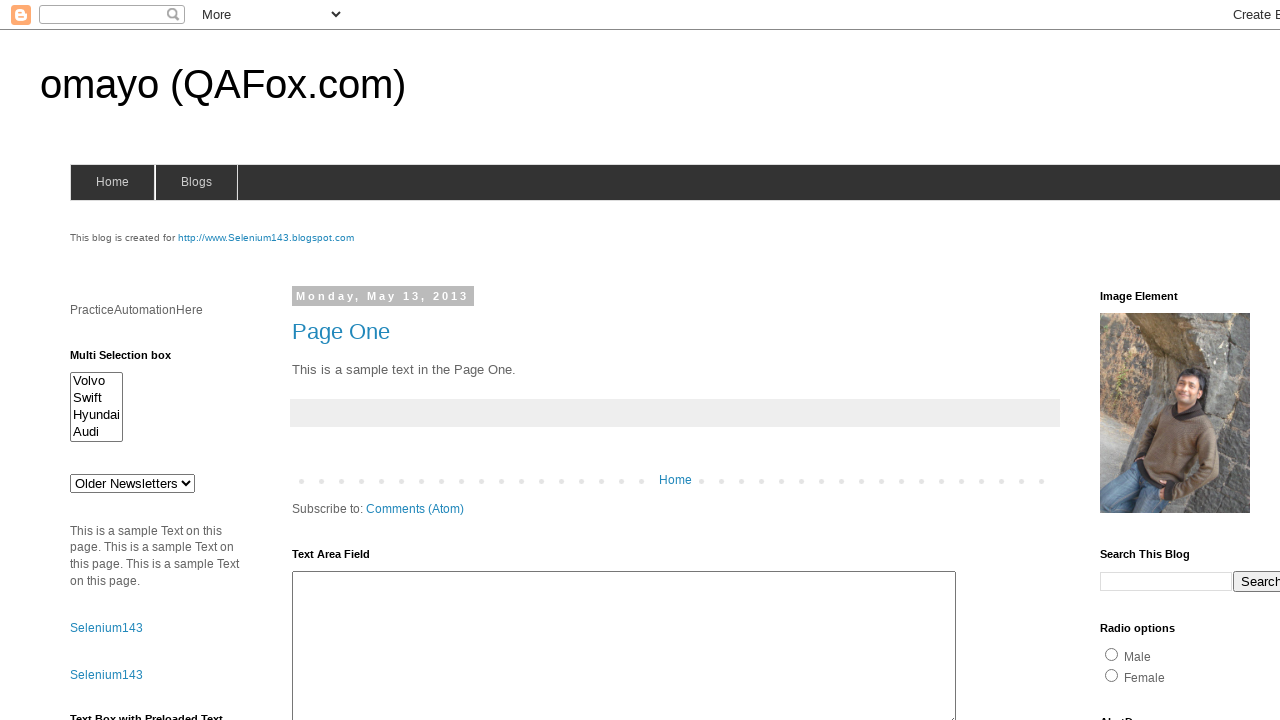

Navigated to omayo test blog at https://omayo.blogspot.com/
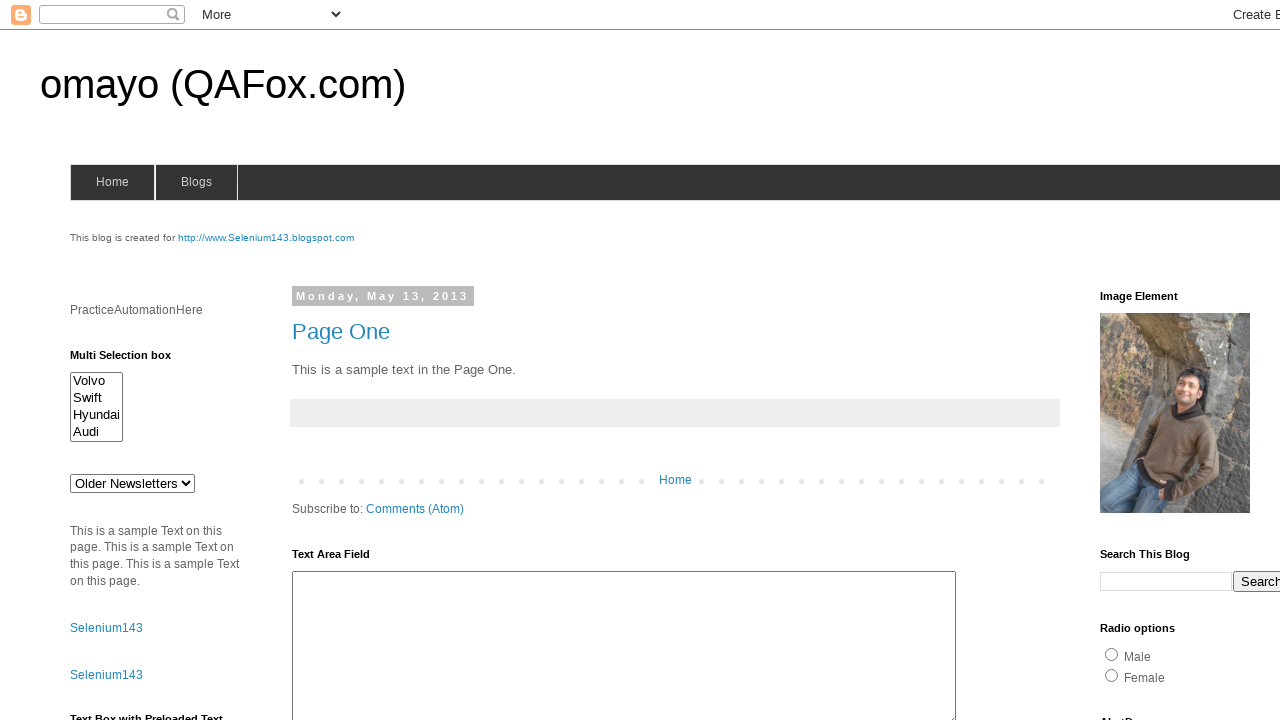

Verified current URL matches expected URL https://omayo.blogspot.com/
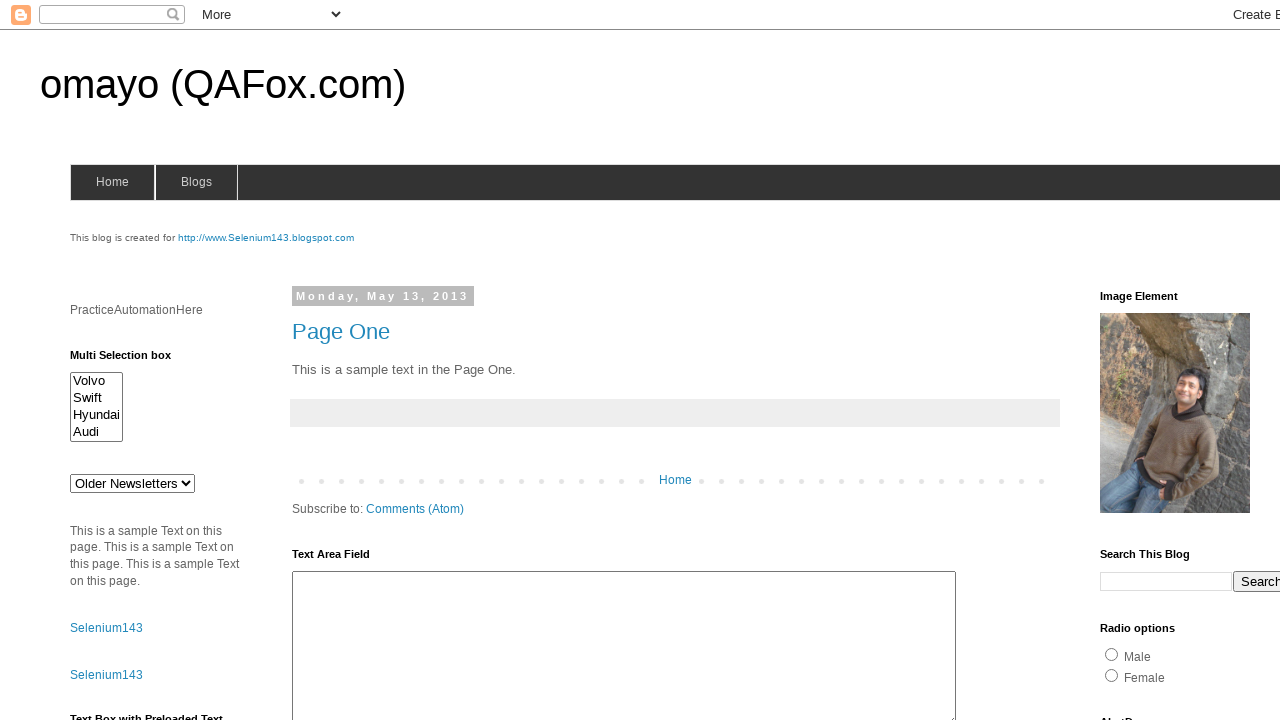

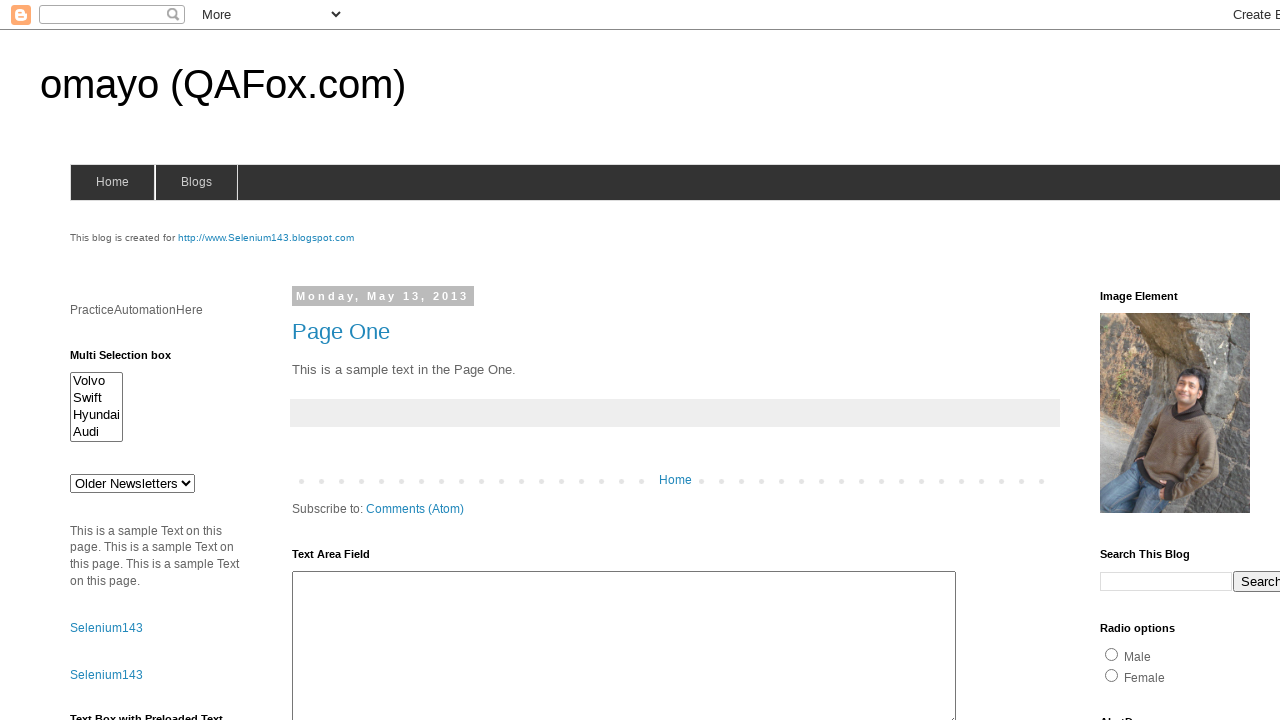